Tests radio button functionality by selecting the "yes" option and then changing to the "no" option

Starting URL: https://cbarnc.github.io/Group3-repo-projects/

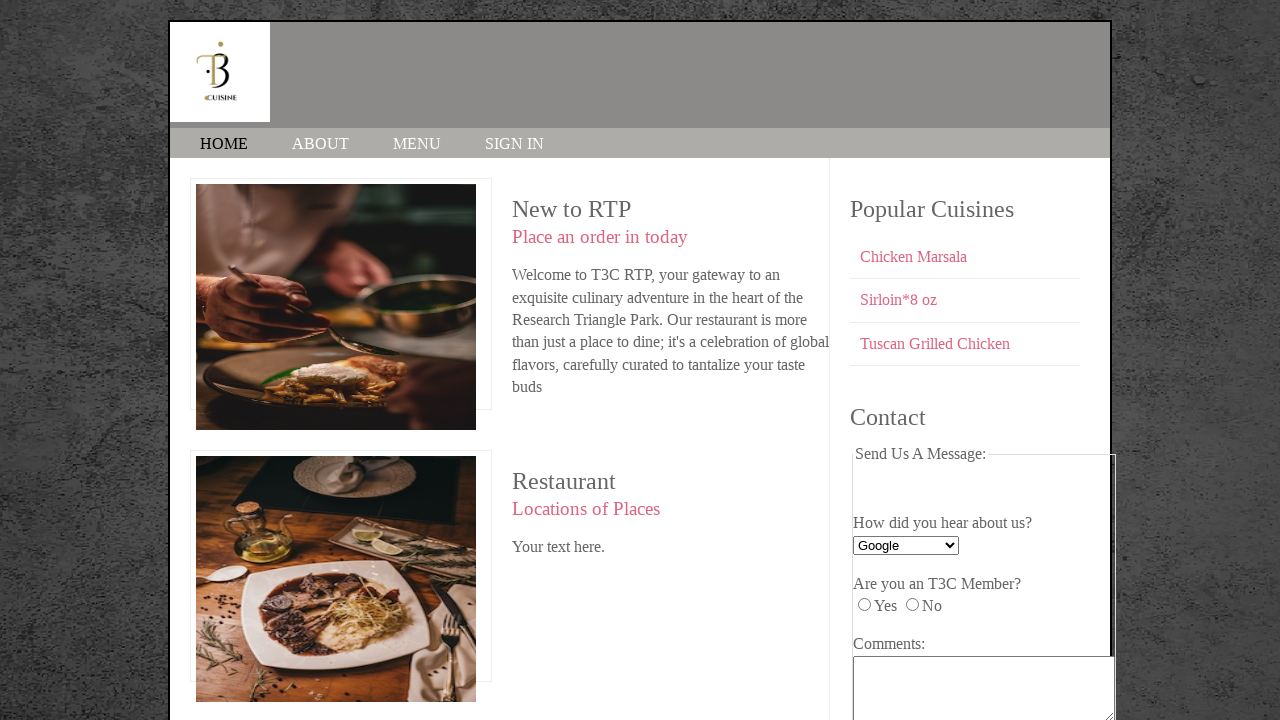

Clicked the 'yes' radio button at (864, 605) on #yes
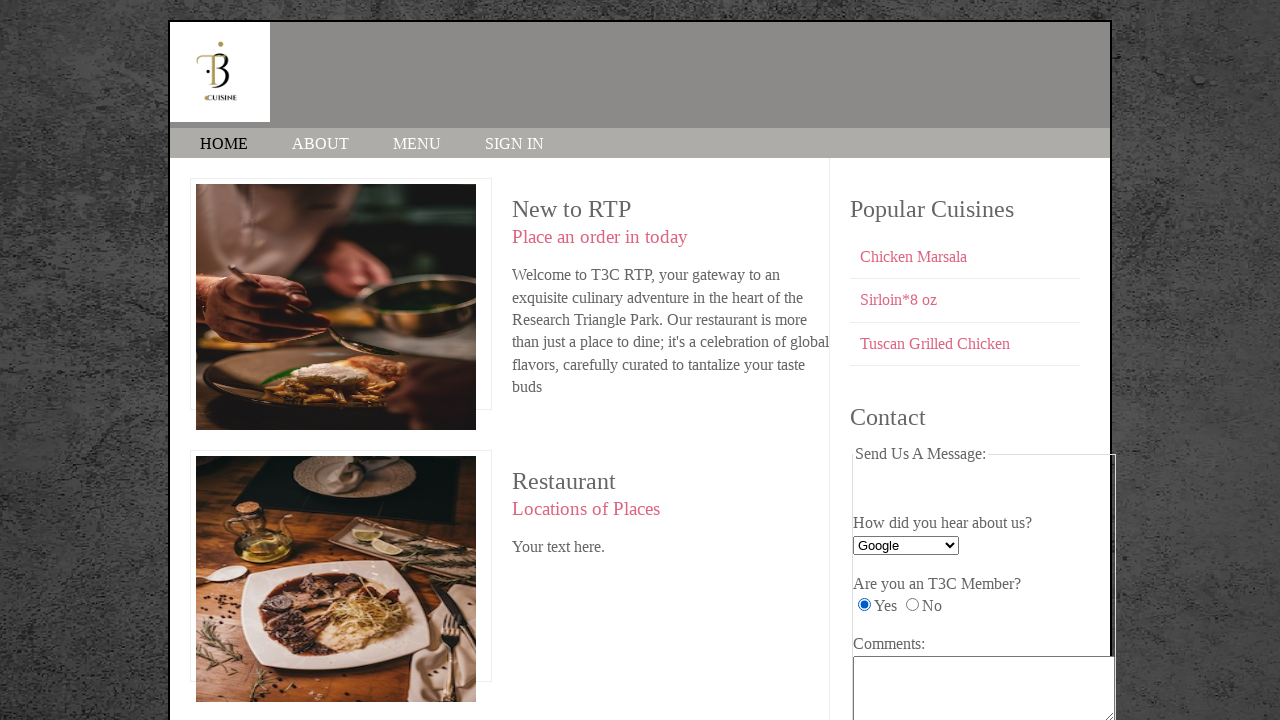

Waited 2 seconds for 'yes' selection to register
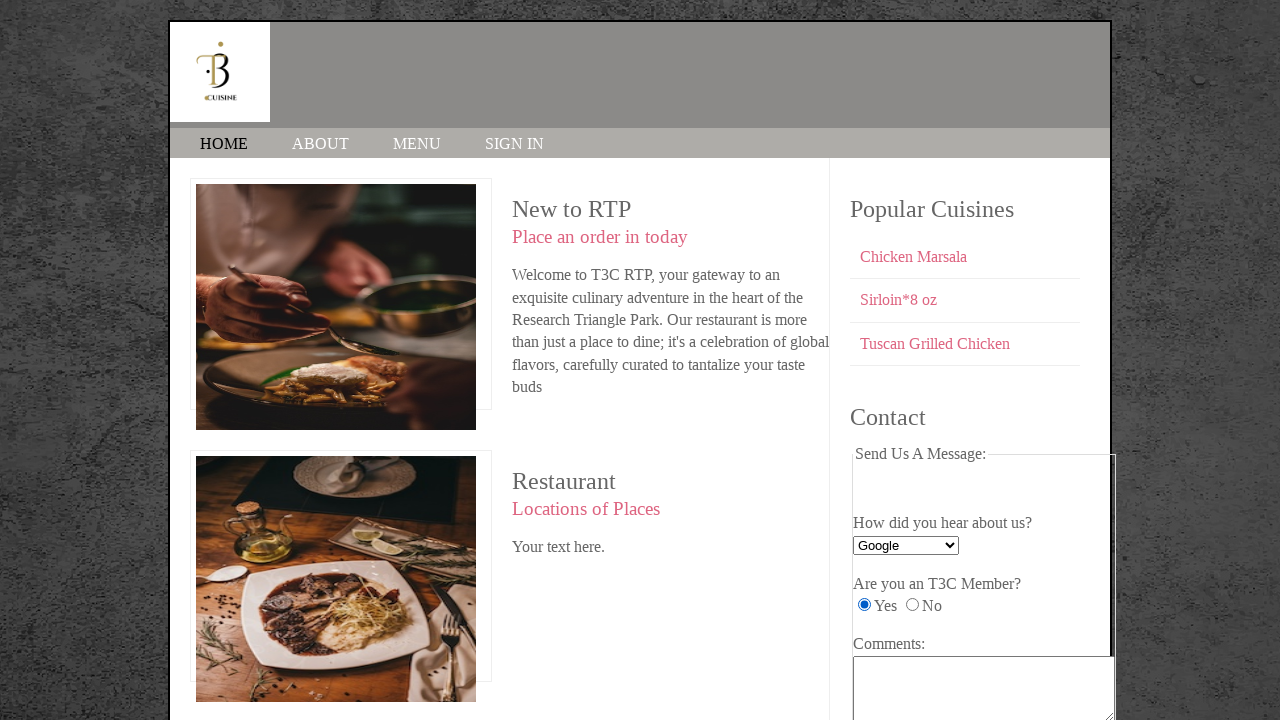

Clicked the 'no' radio button to change selection at (912, 605) on #no
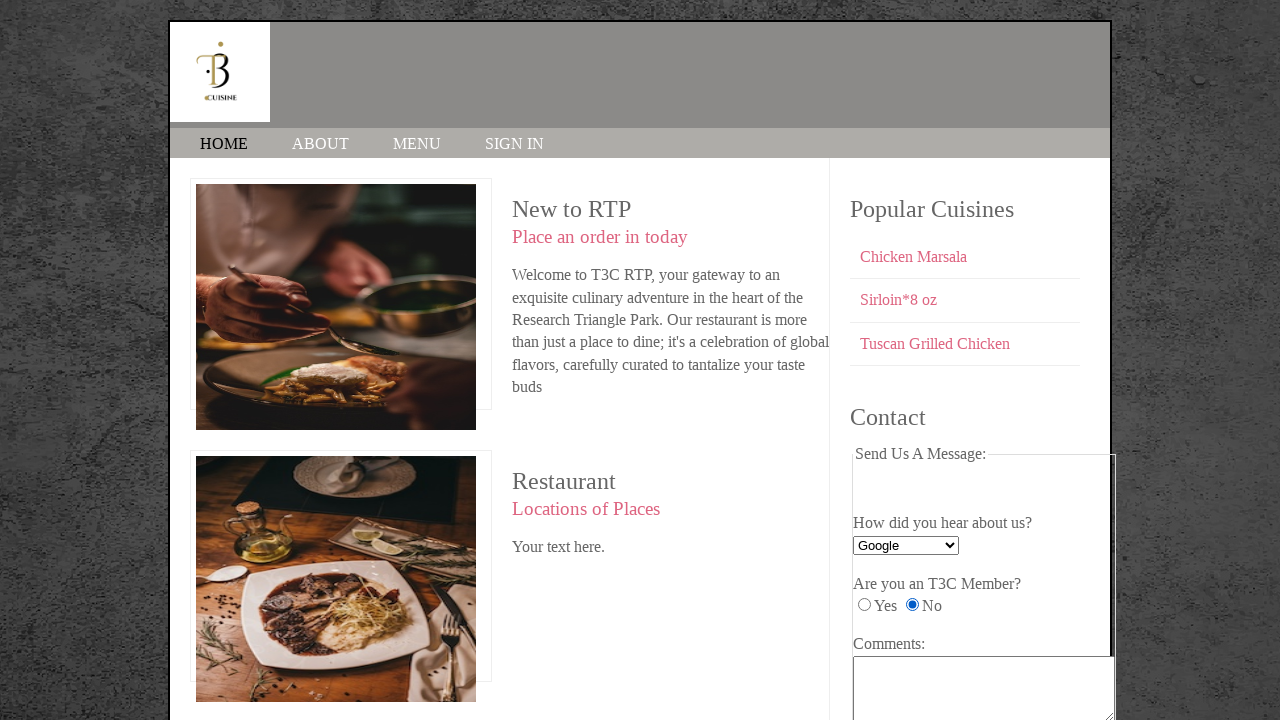

Waited 2 seconds for 'no' selection to register
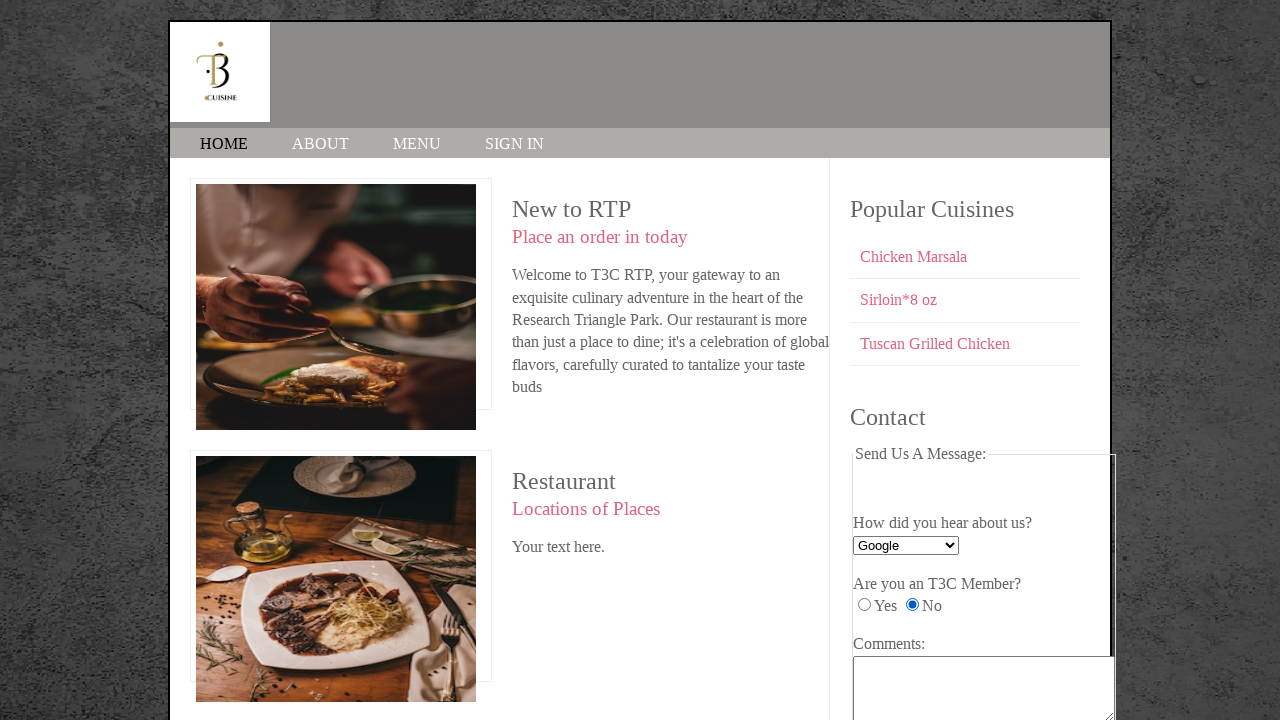

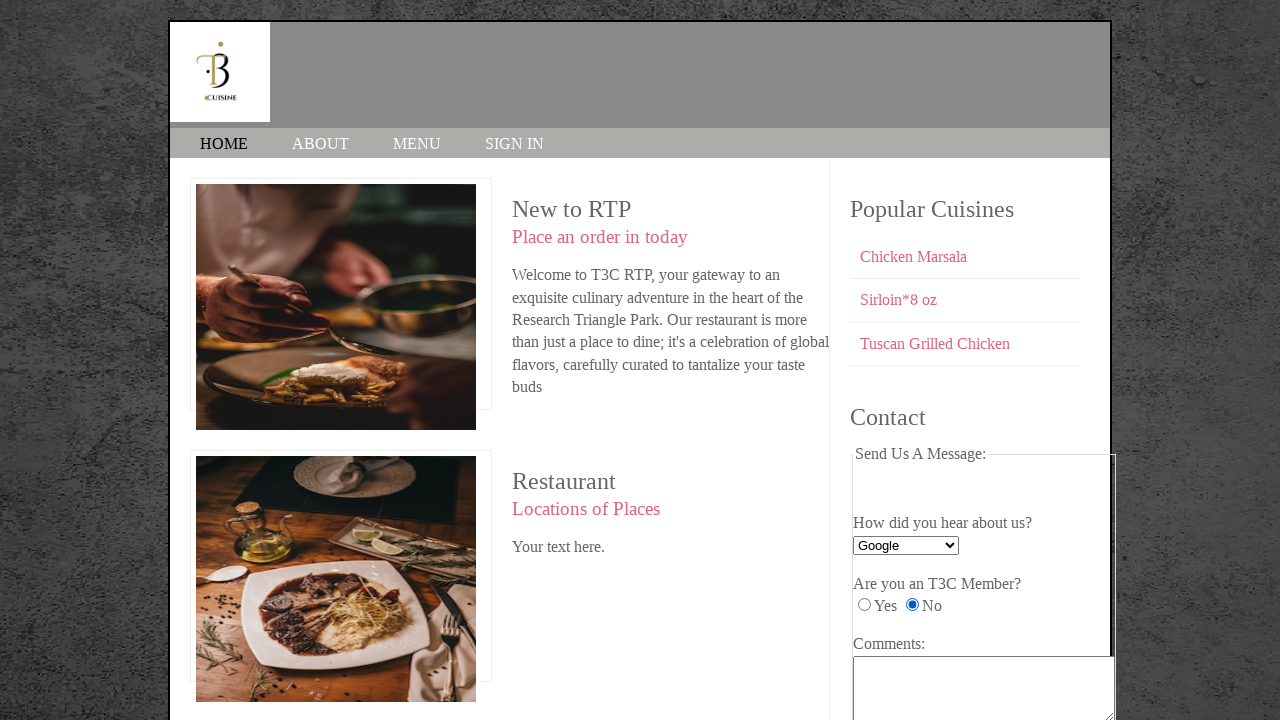